Tests that other controls are hidden when editing a todo item

Starting URL: https://demo.playwright.dev/todomvc

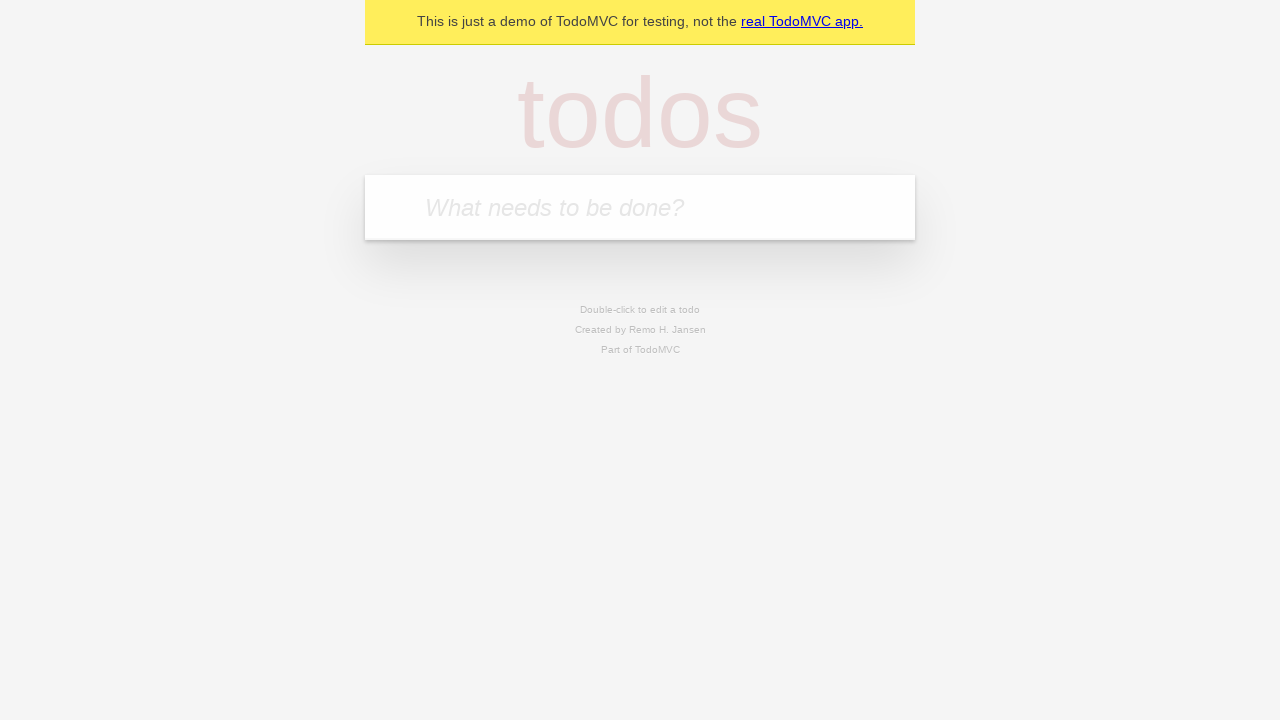

Filled todo input with 'buy some cheese' on internal:attr=[placeholder="What needs to be done?"i]
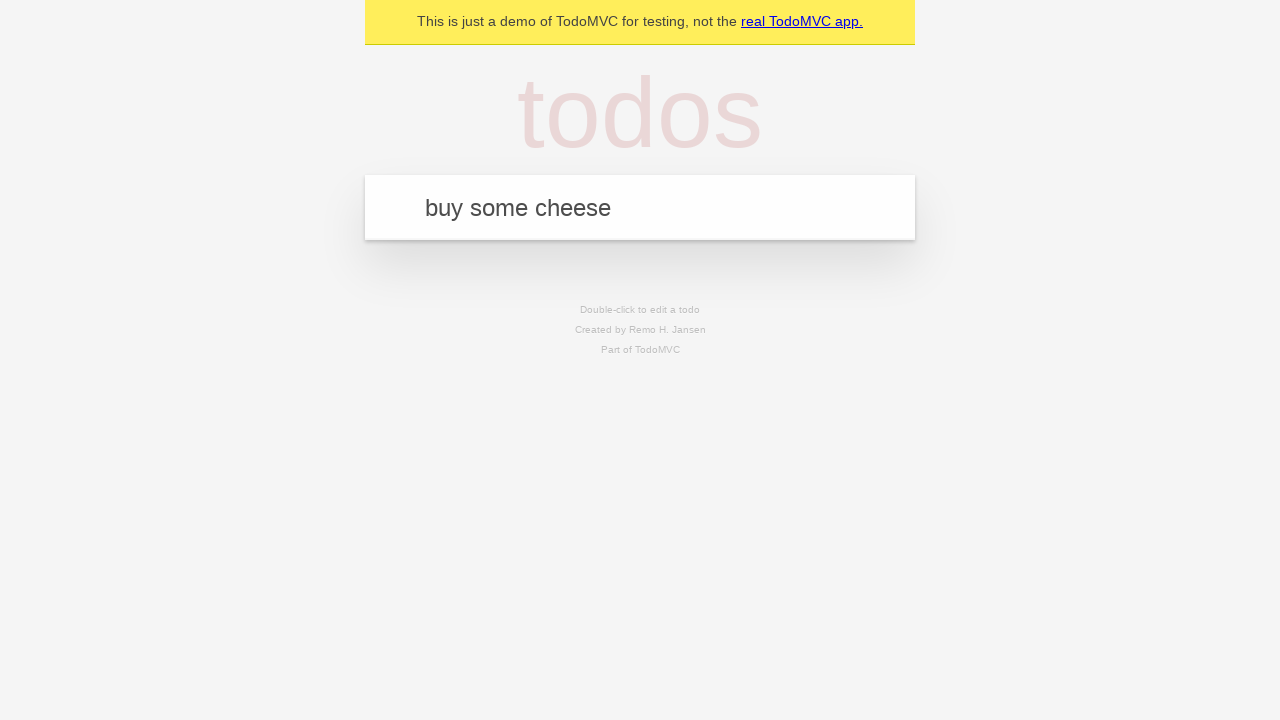

Pressed Enter to add first todo on internal:attr=[placeholder="What needs to be done?"i]
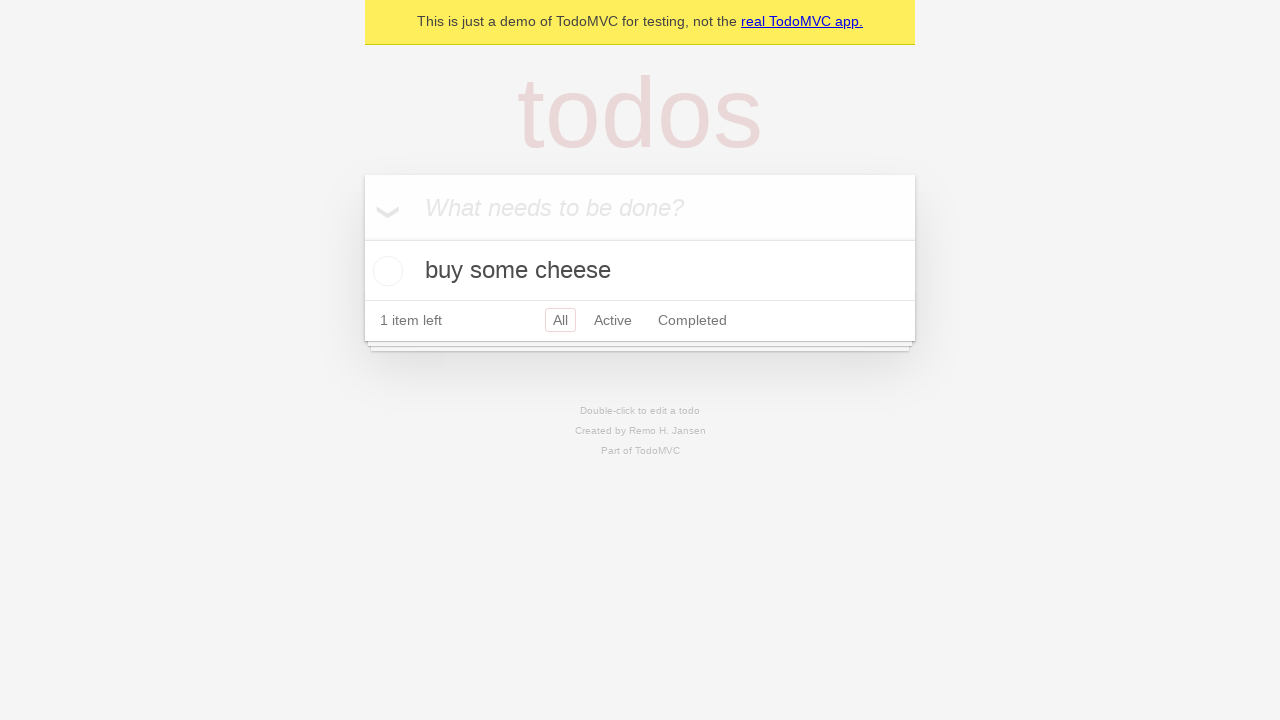

Filled todo input with 'feed the cat' on internal:attr=[placeholder="What needs to be done?"i]
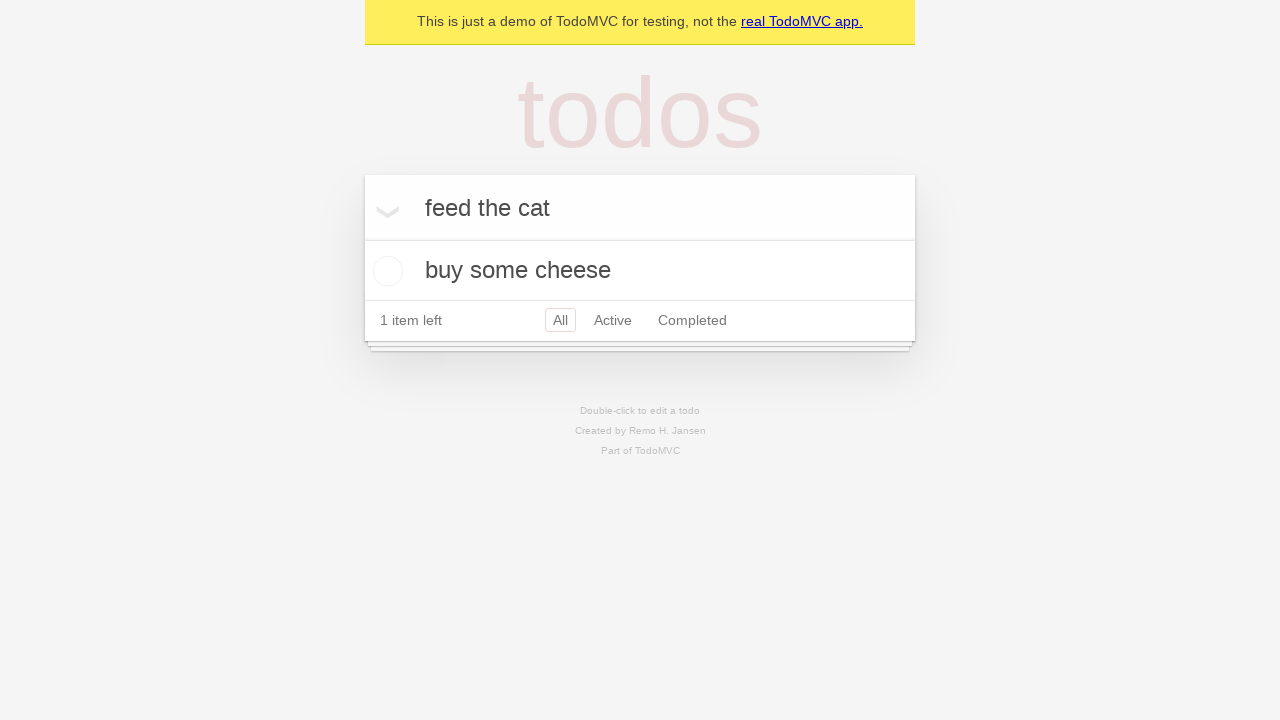

Pressed Enter to add second todo on internal:attr=[placeholder="What needs to be done?"i]
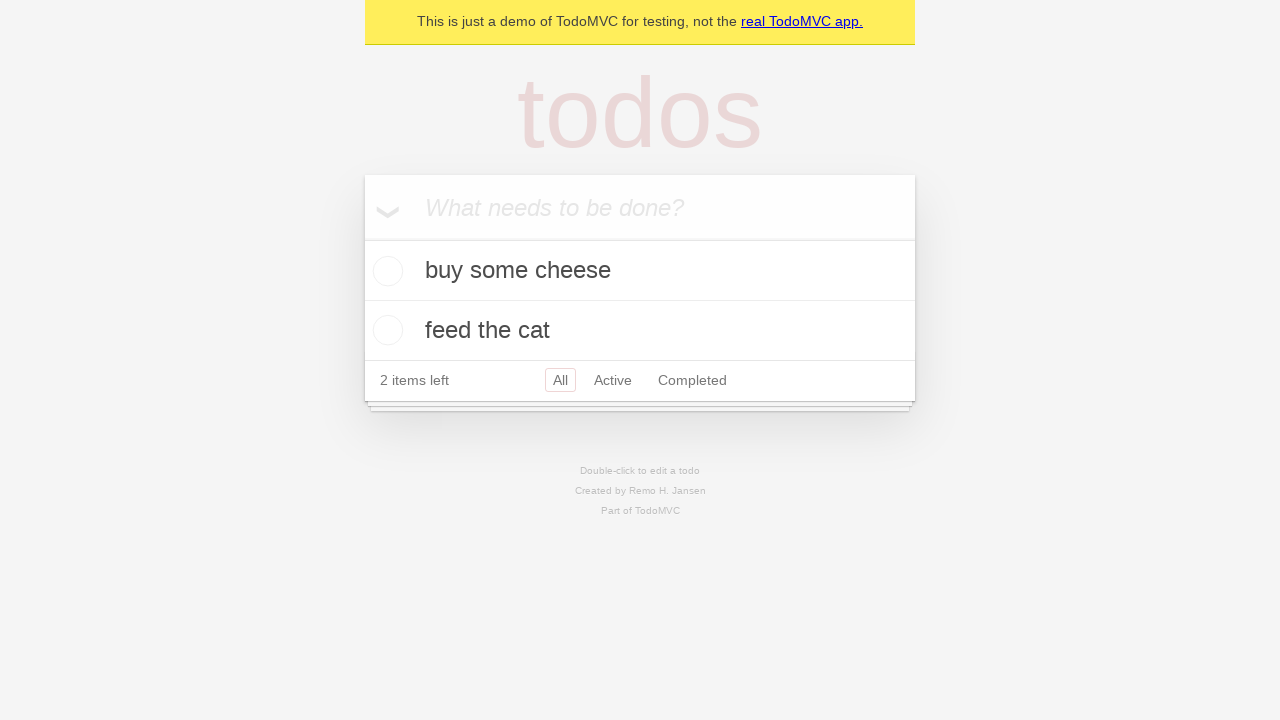

Filled todo input with 'book a doctors appointment' on internal:attr=[placeholder="What needs to be done?"i]
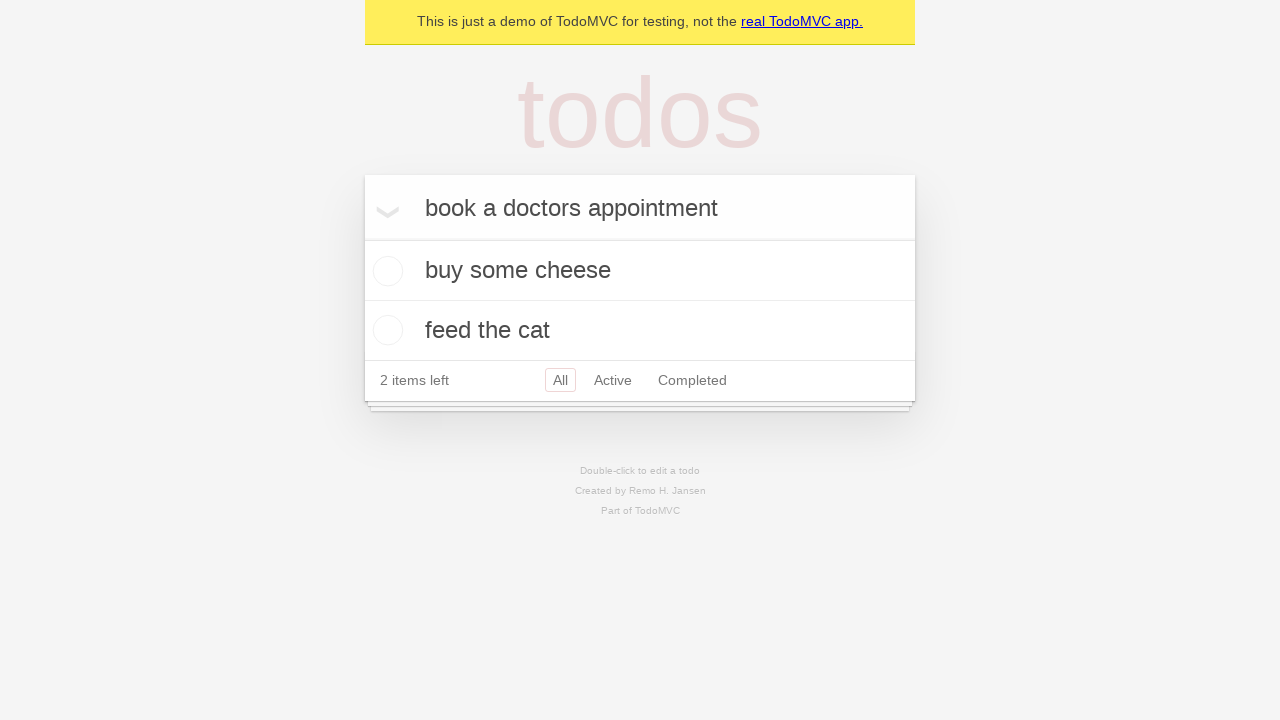

Pressed Enter to add third todo on internal:attr=[placeholder="What needs to be done?"i]
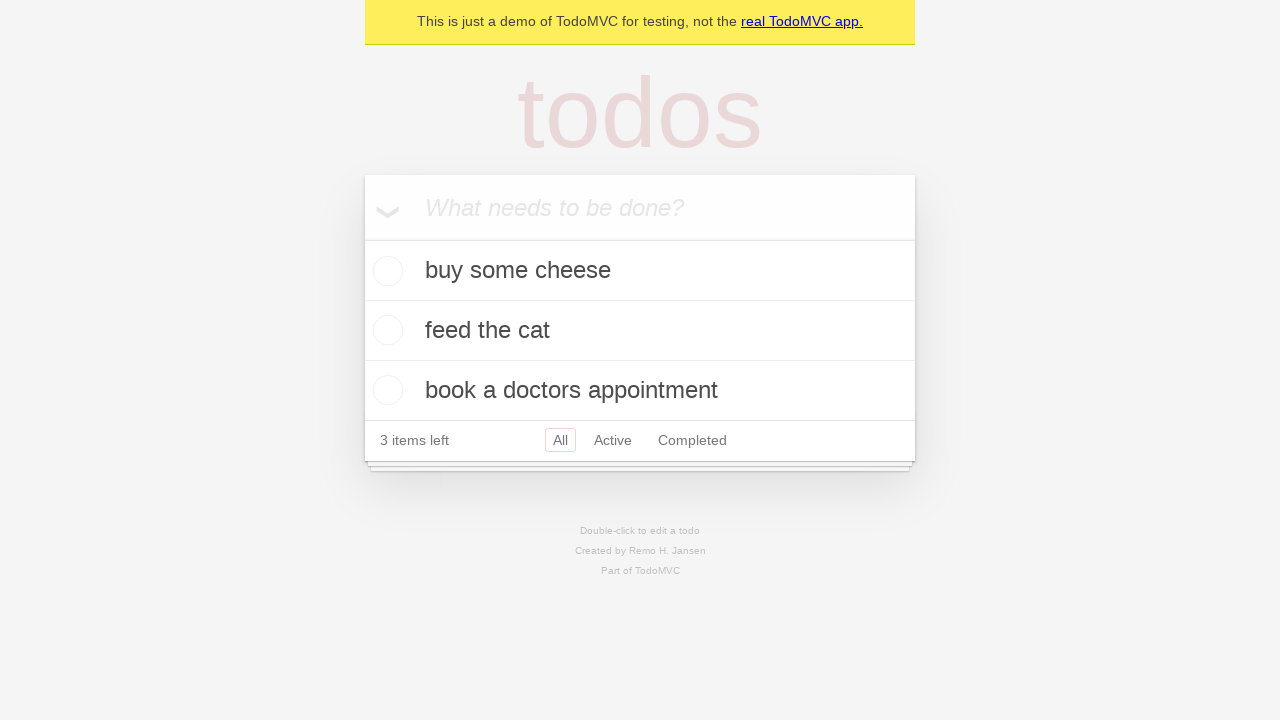

Double-clicked second todo to enter edit mode at (640, 331) on .todo-list li >> nth=1
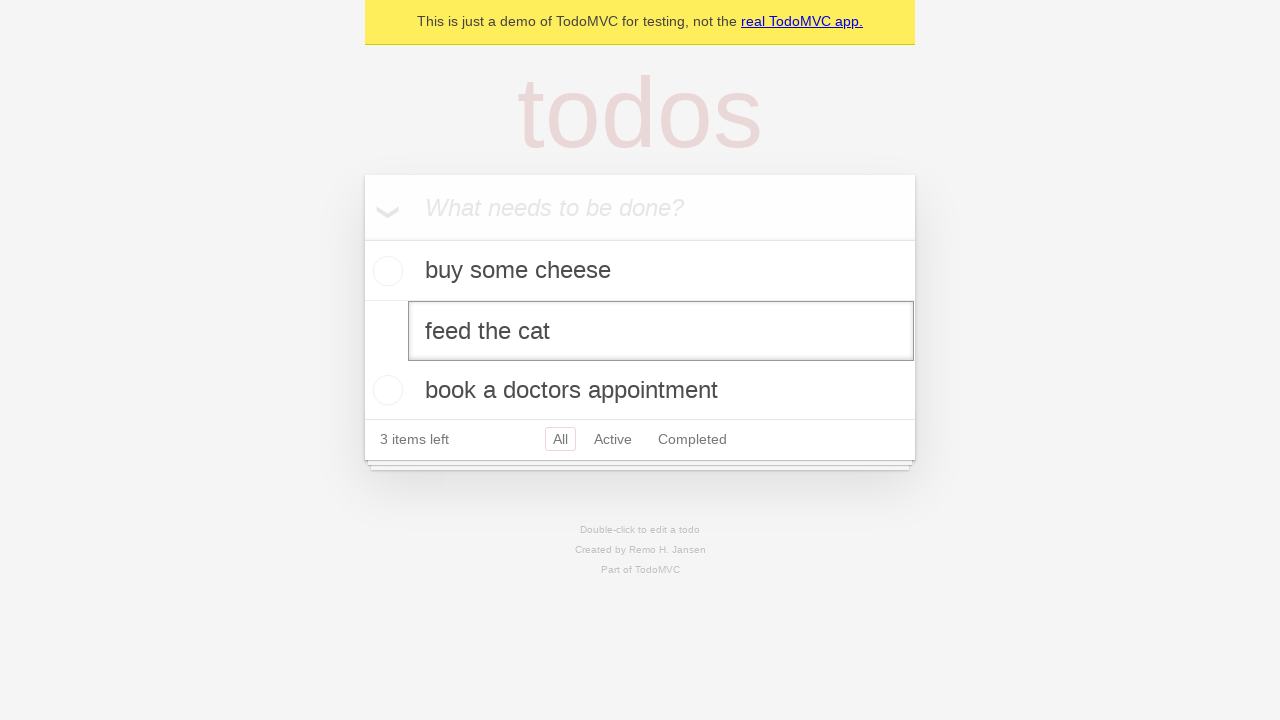

Edit input field appeared, confirming edit mode is active
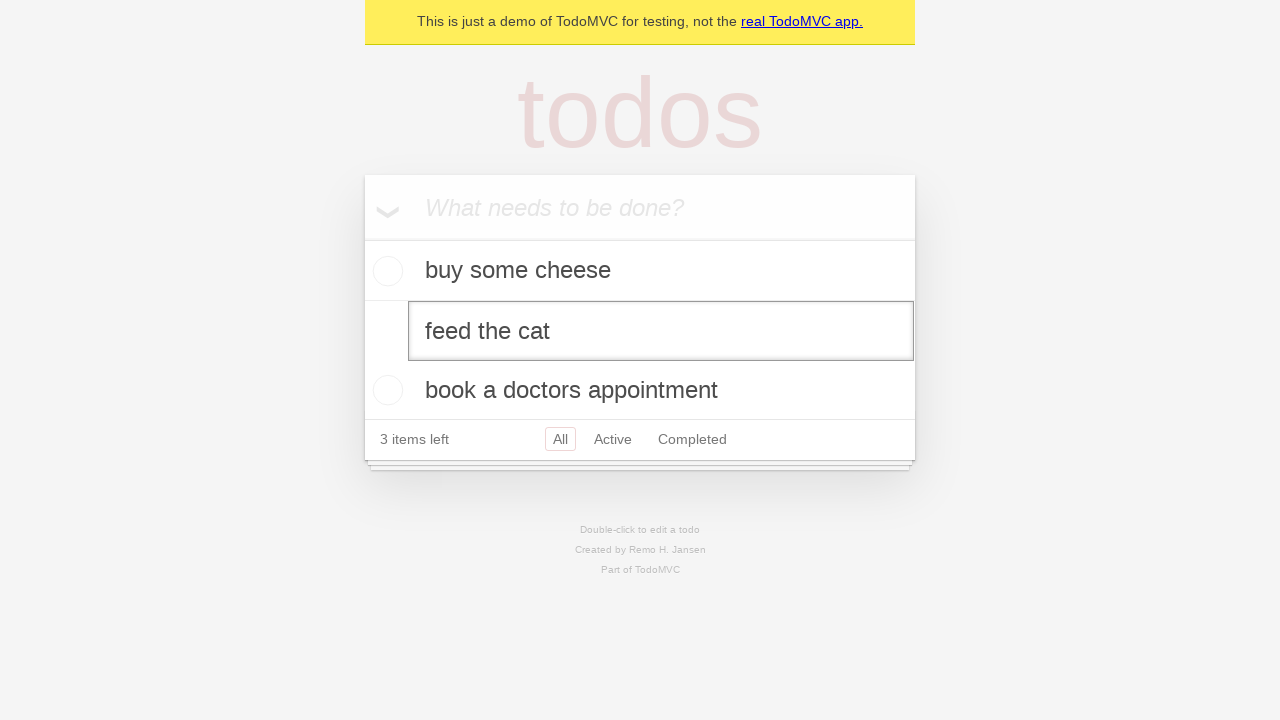

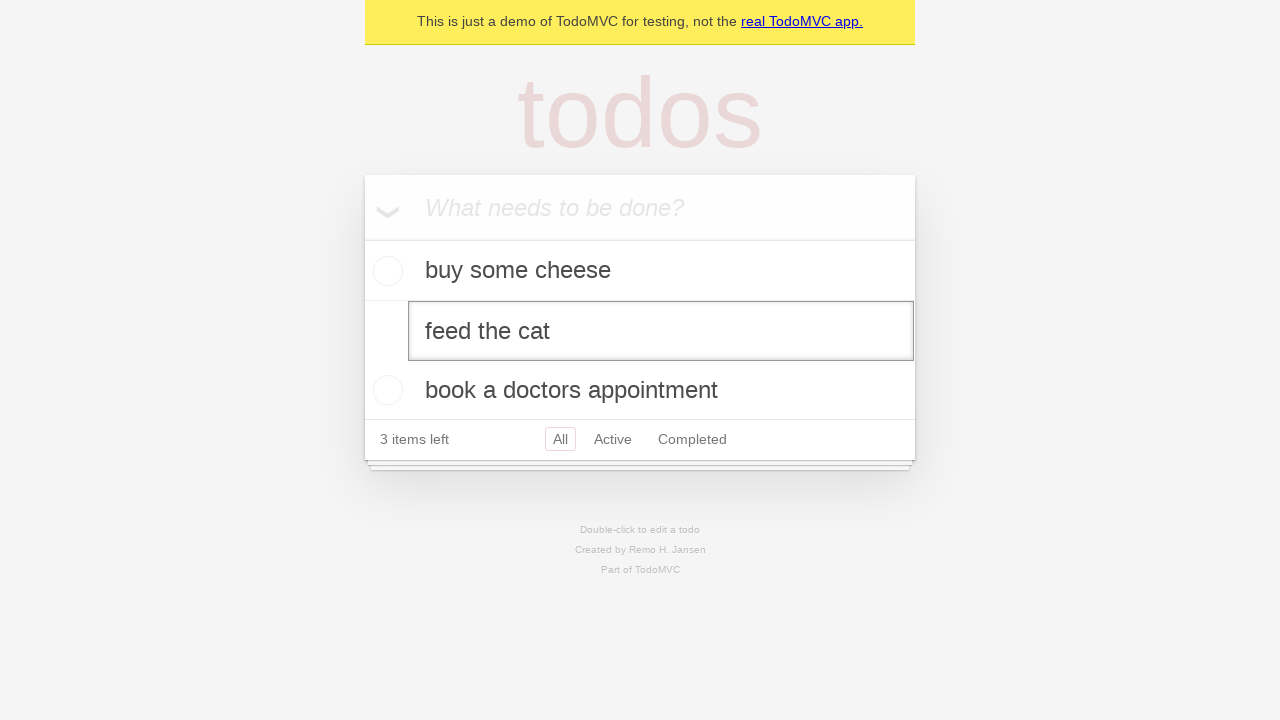